Navigates to OrangeHRM page and verifies the header image by retrieving its source URL

Starting URL: http://alchemy.hguy.co/orangehrm

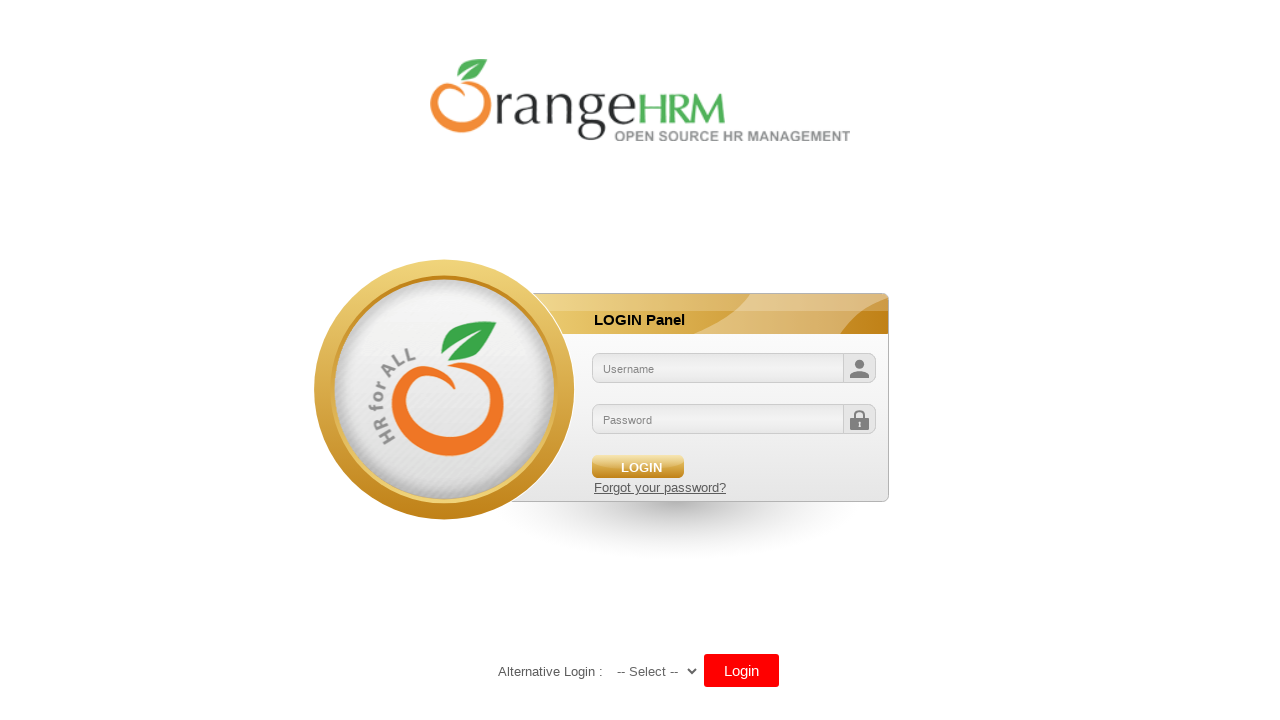

Navigated to OrangeHRM page at http://alchemy.hguy.co/orangehrm
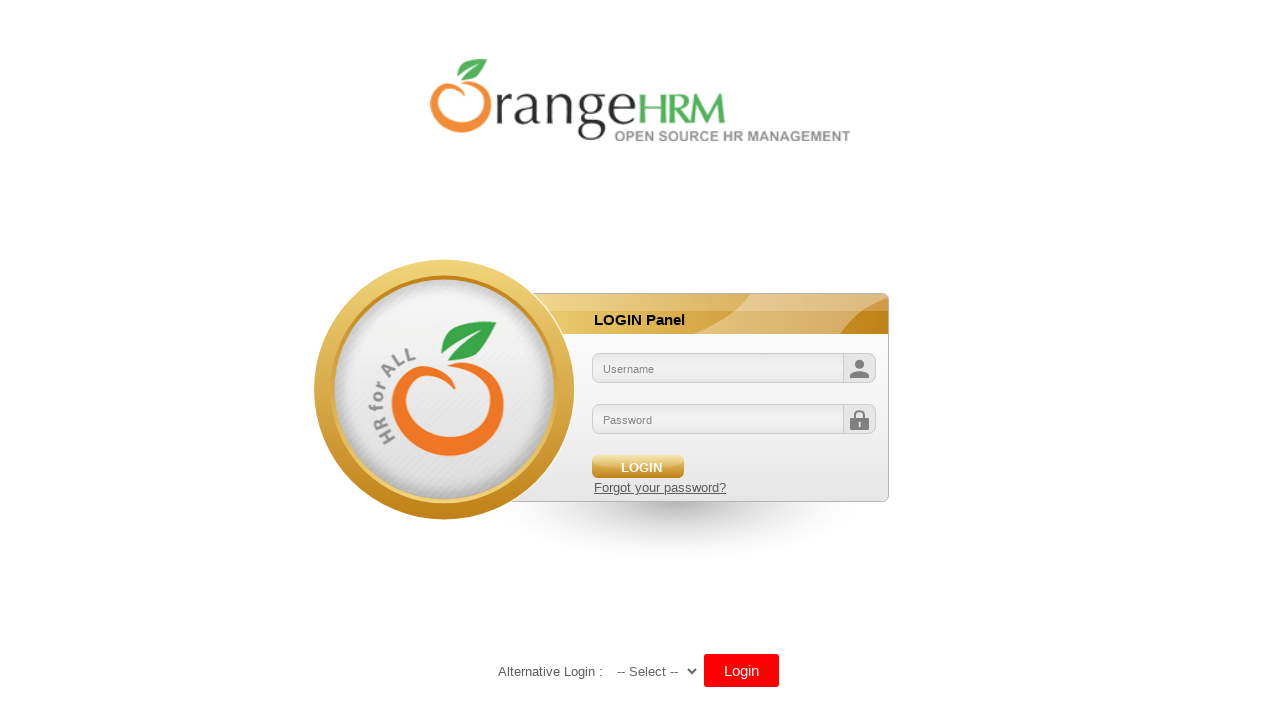

Located header image element with id 'divLogo'
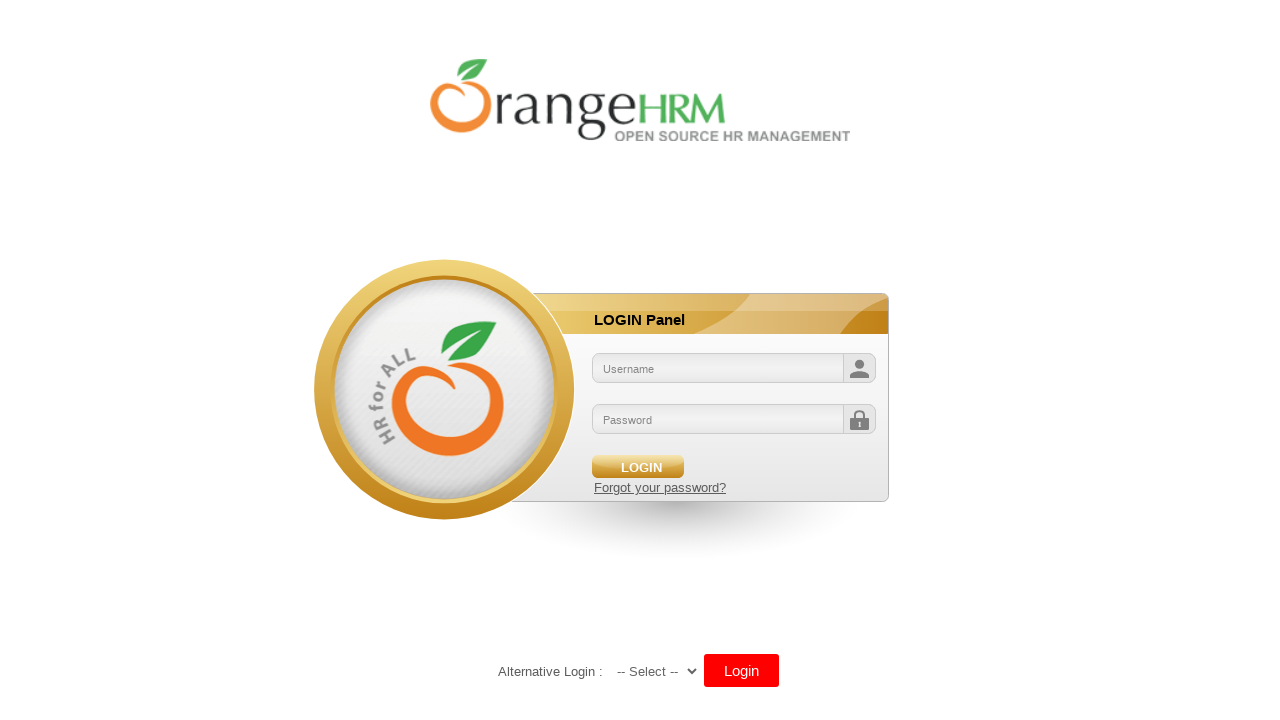

Retrieved header image source URL: /orangehrm/symfony/web/webres_5d69118beeec64.10301452/themes/default/images/login/logo.png
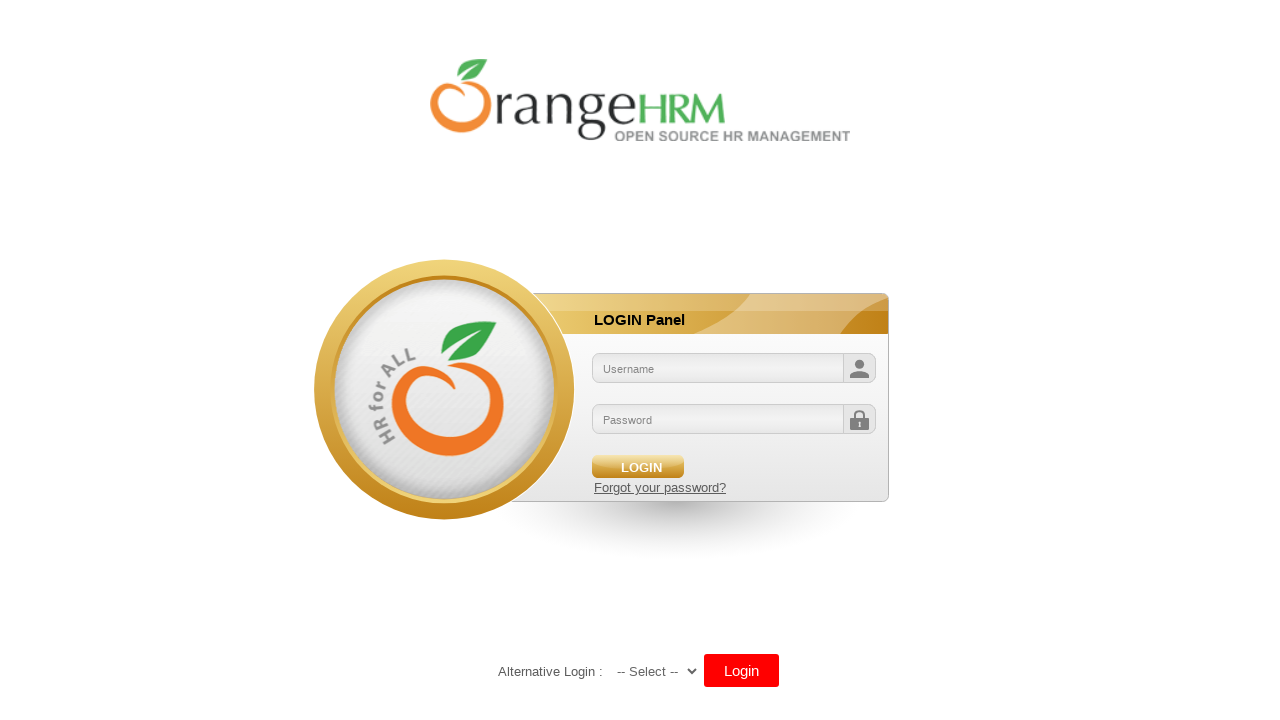

Verified header image source URL is not None
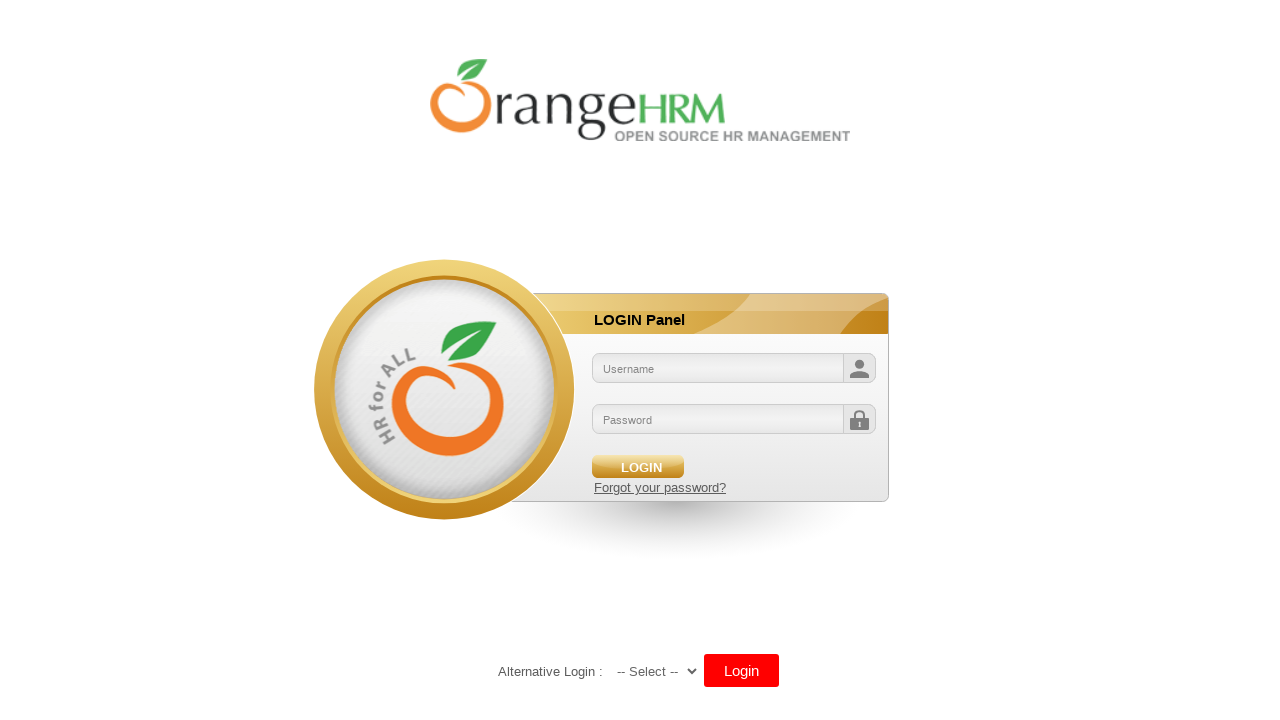

Printed header image URL: /orangehrm/symfony/web/webres_5d69118beeec64.10301452/themes/default/images/login/logo.png
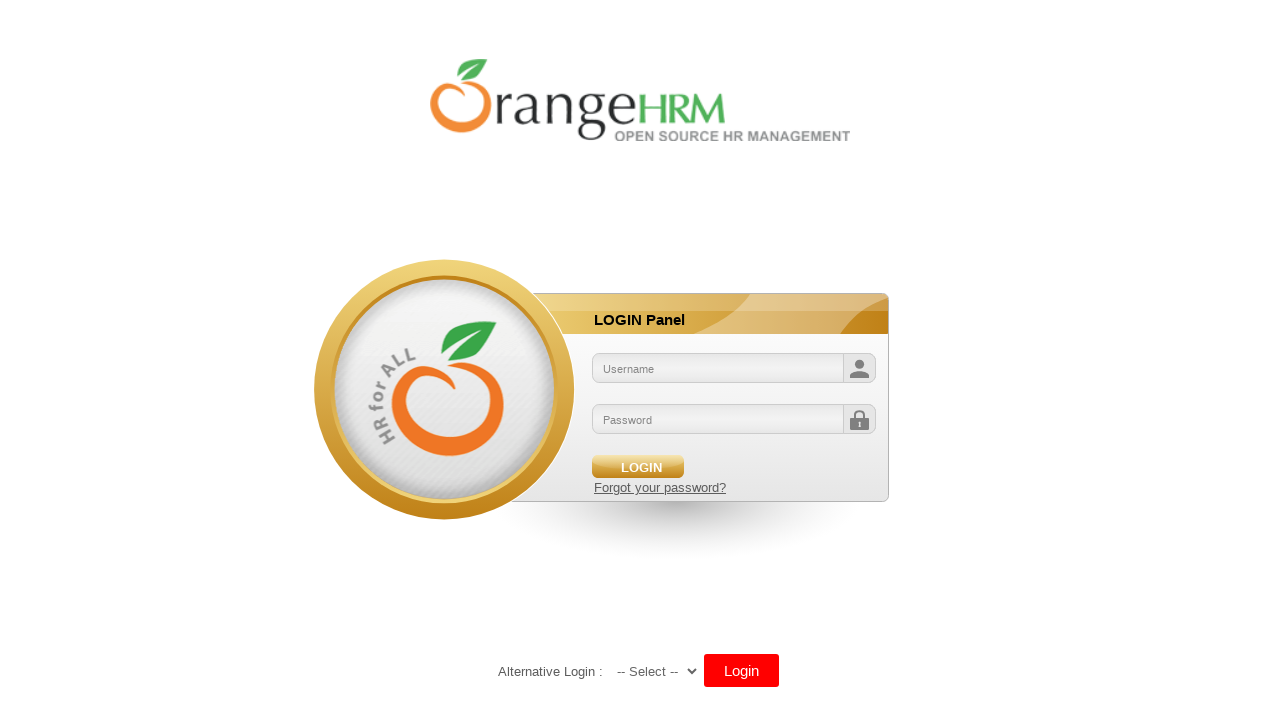

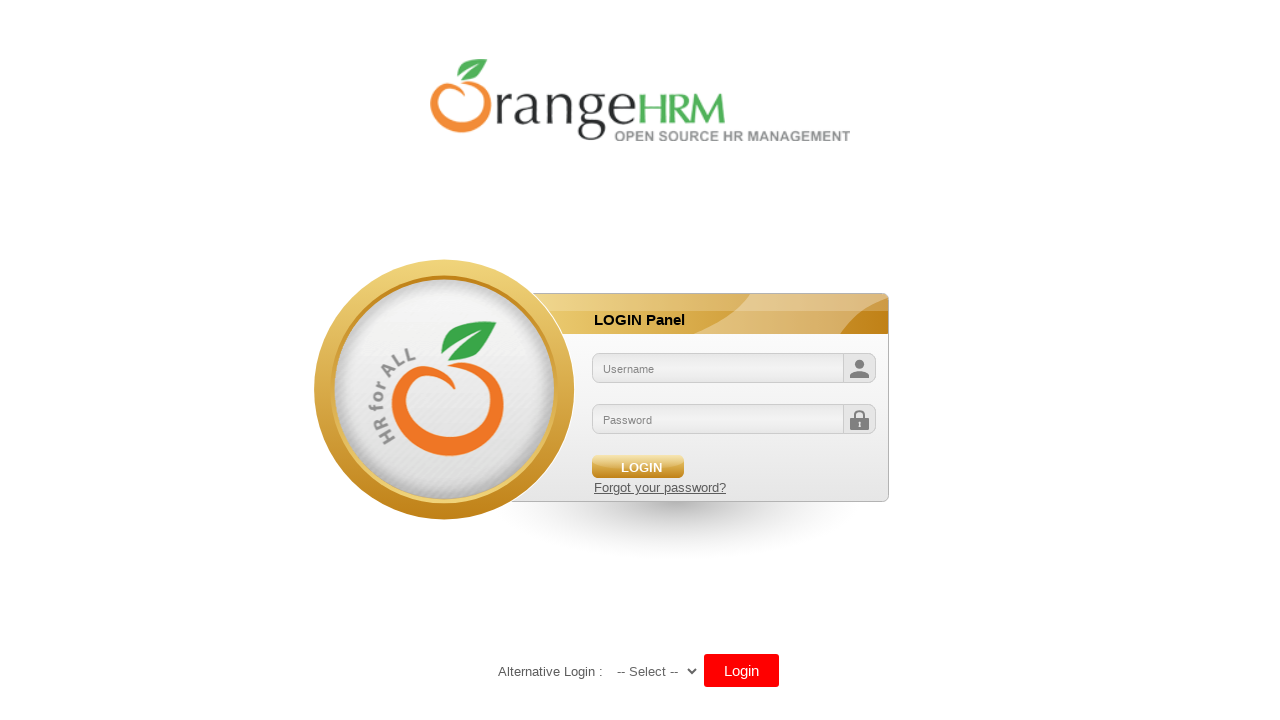